Navigates to the Book Store Application section by scrolling to and clicking on the corresponding card

Starting URL: https://demoqa.com/

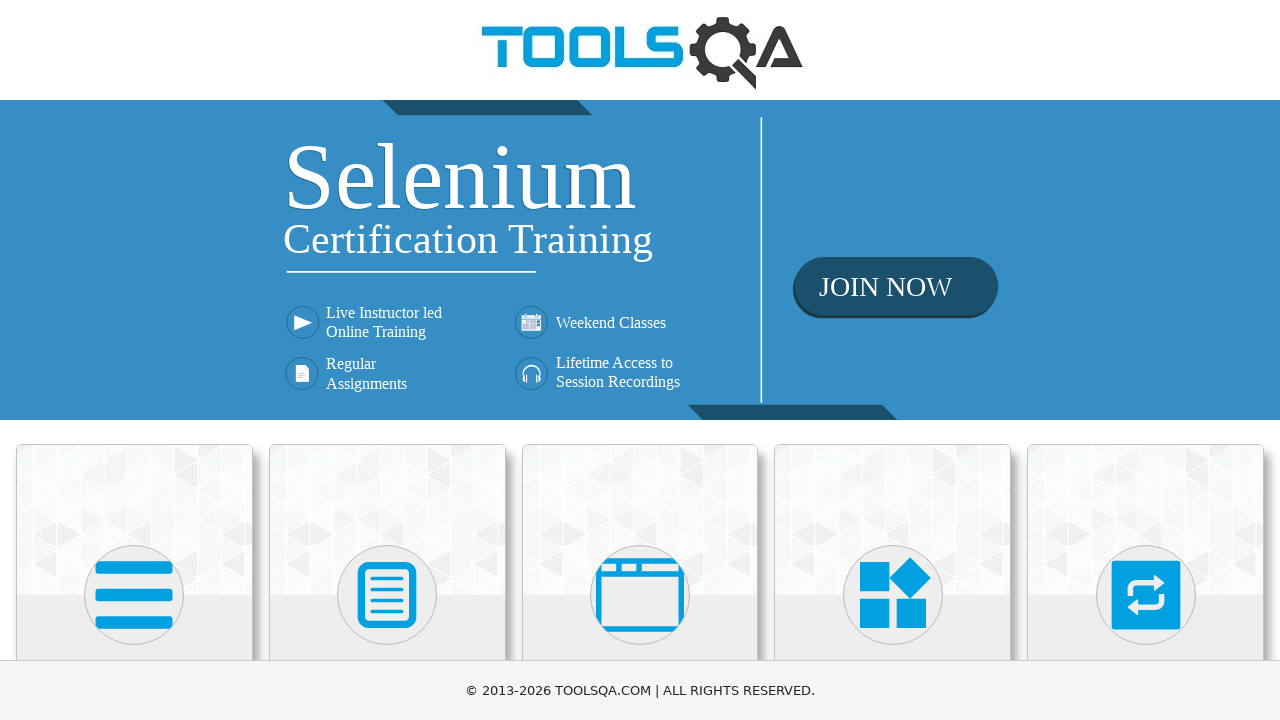

Located all card elements on the page
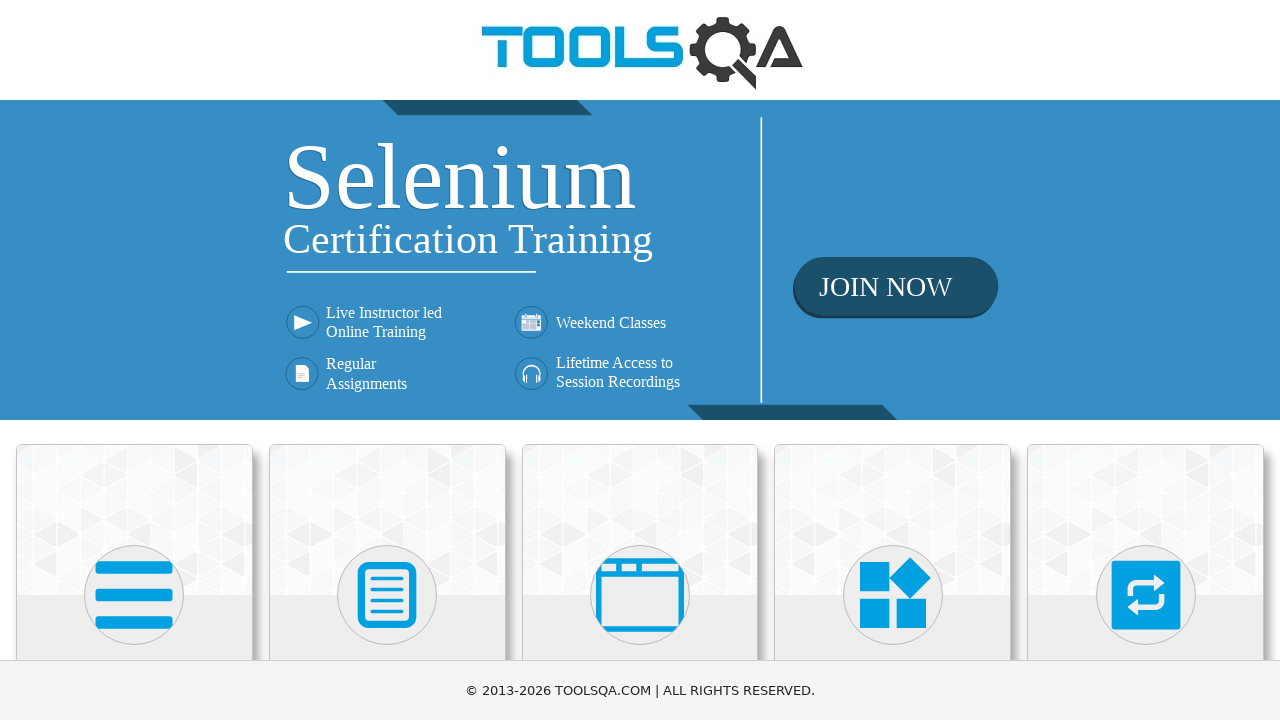

Found Book Store Application card
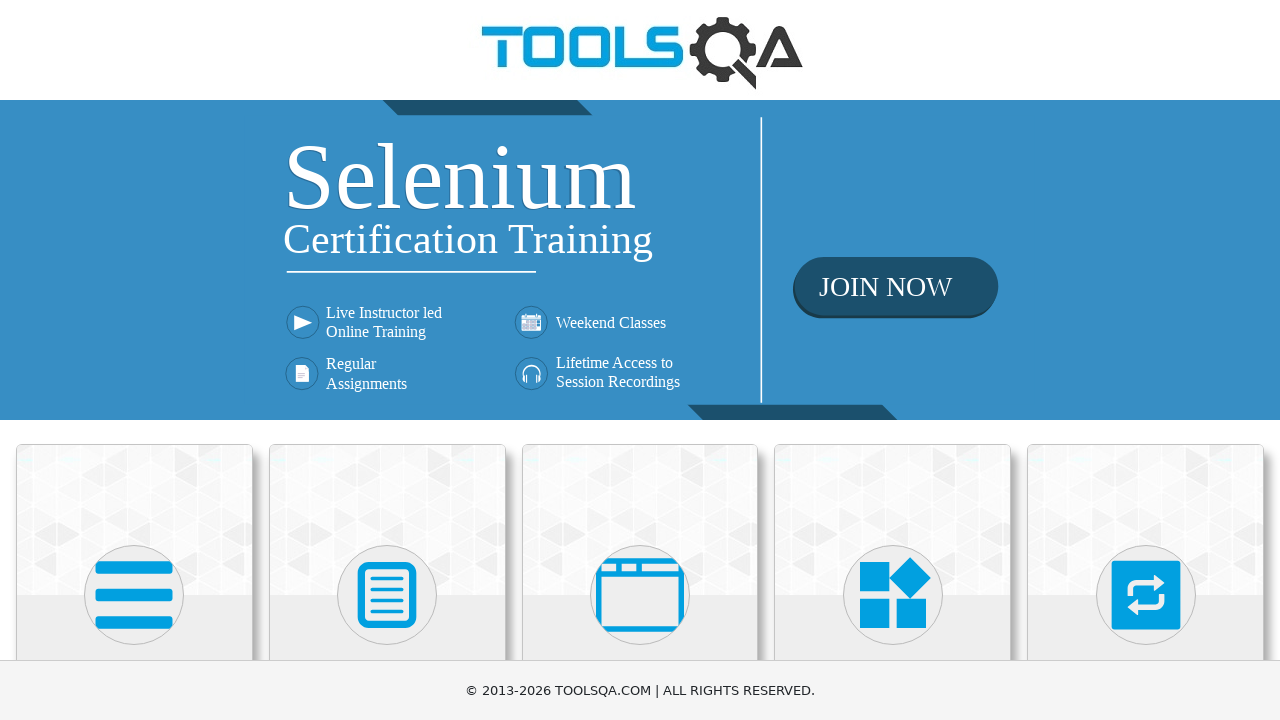

Scrolled Book Store Application card into view
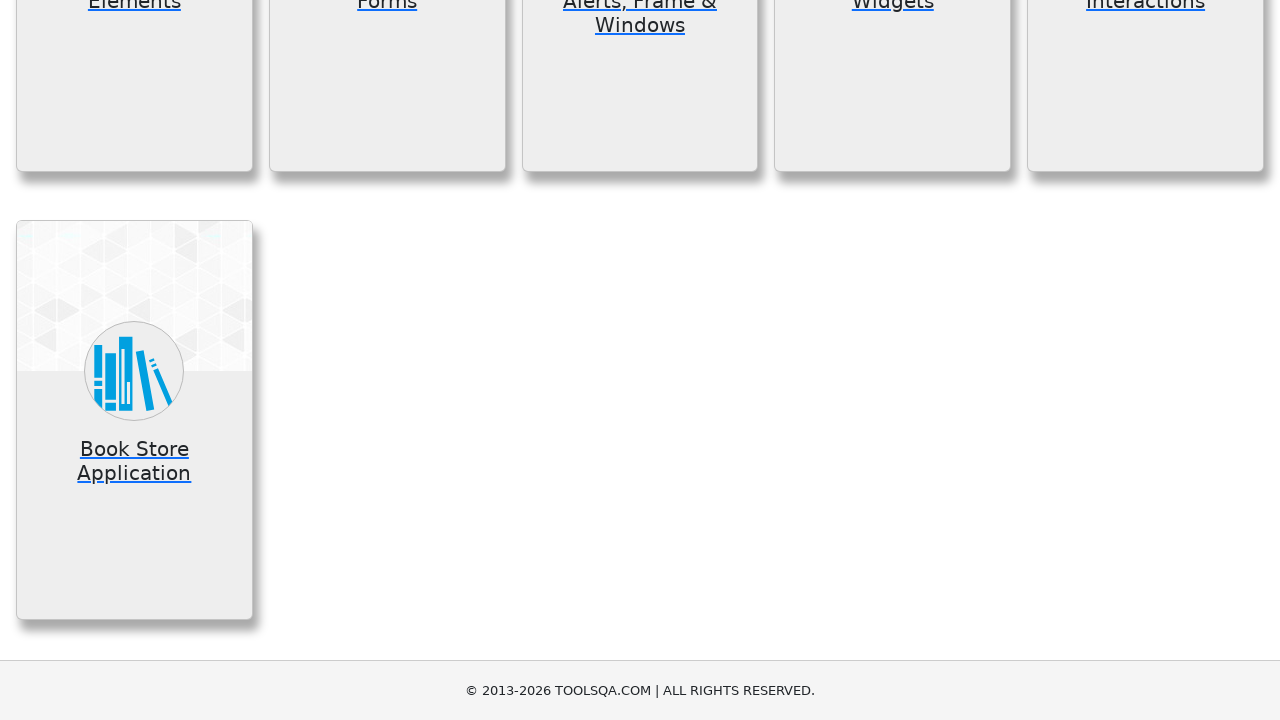

Clicked on Book Store Application card at (134, 465) on .card-body >> nth=5
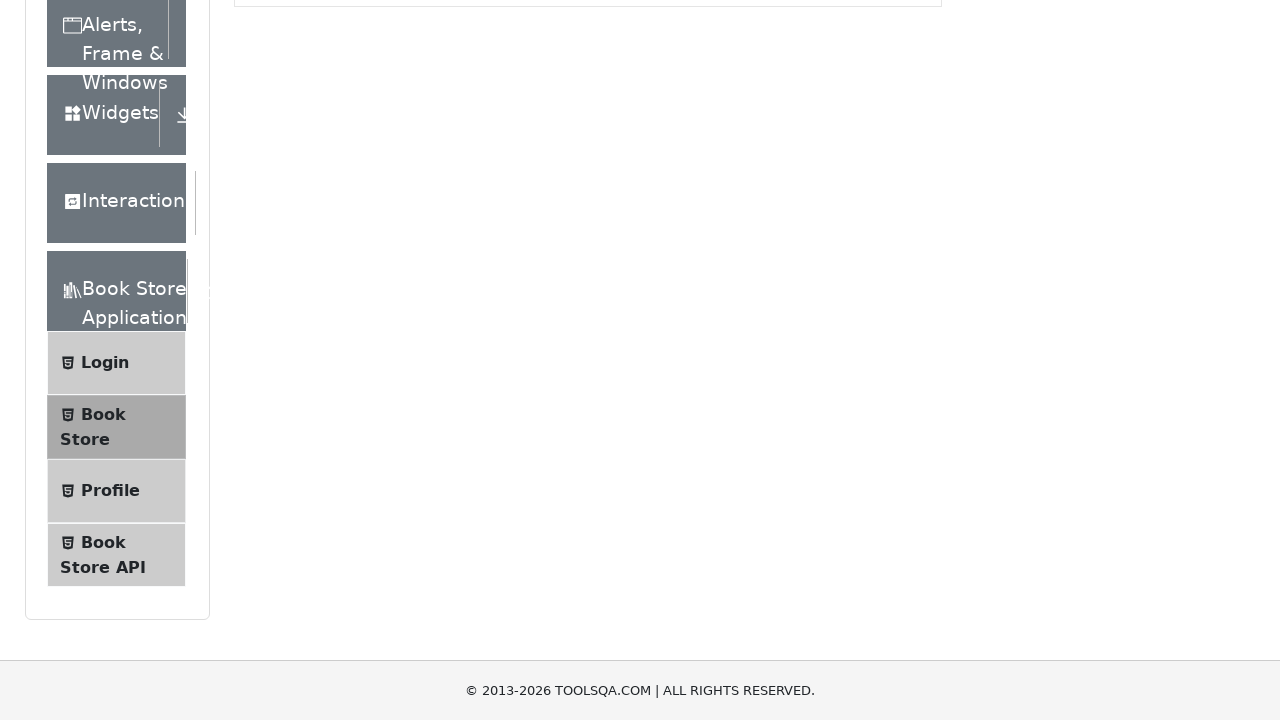

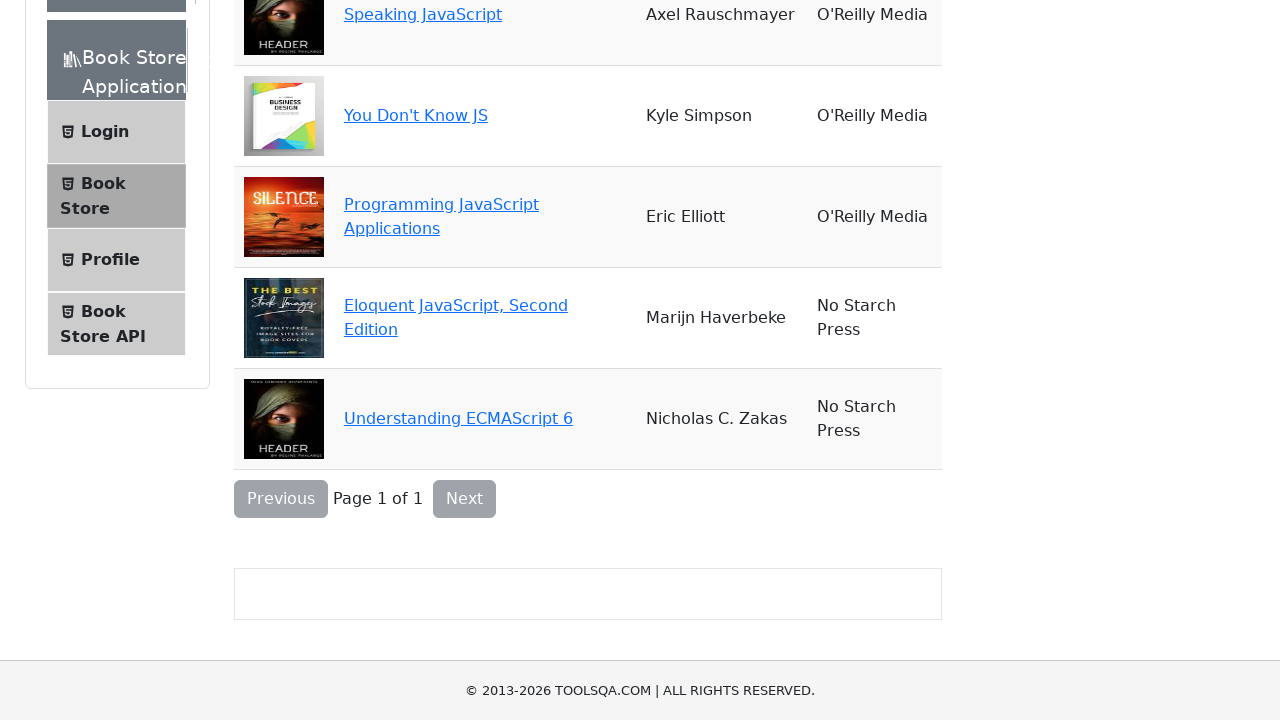